Tests modal window functionality by waiting for the entry ad modal and closing it

Starting URL: https://the-internet.herokuapp.com/entry_ad

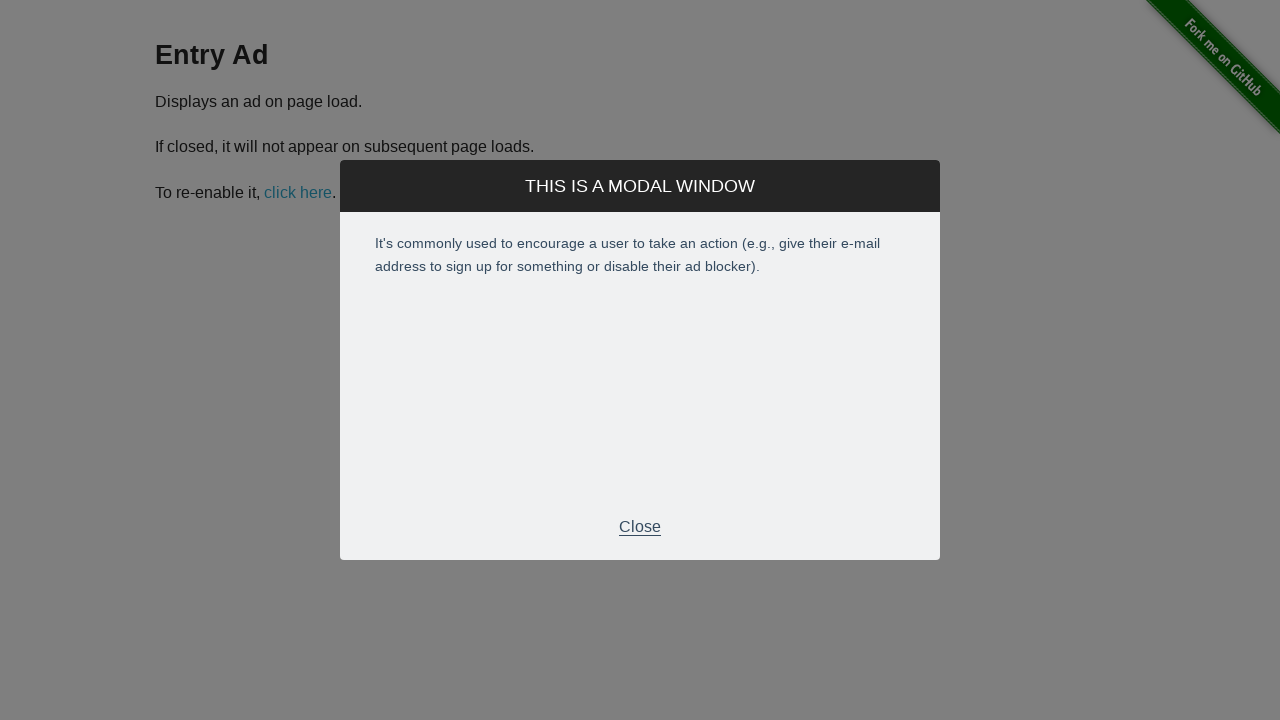

Entry ad modal window appeared and became visible
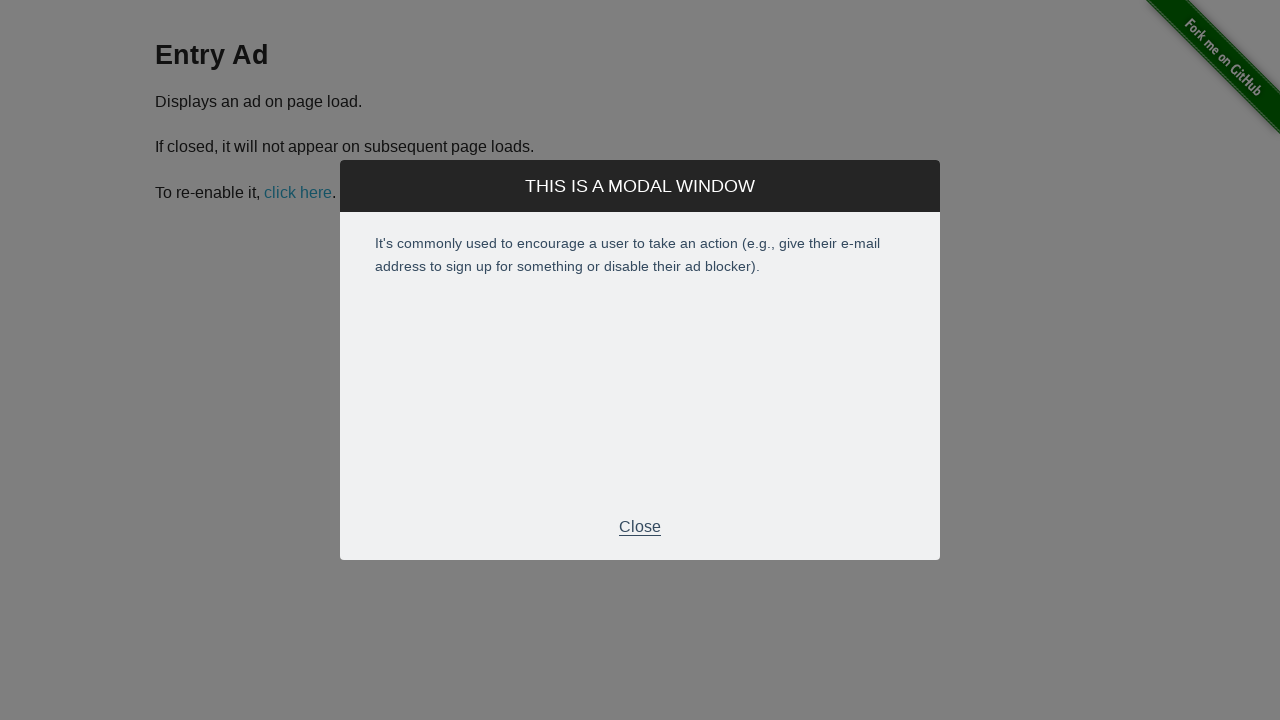

Clicked close button to dismiss the entry ad modal at (640, 527) on .modal-footer p
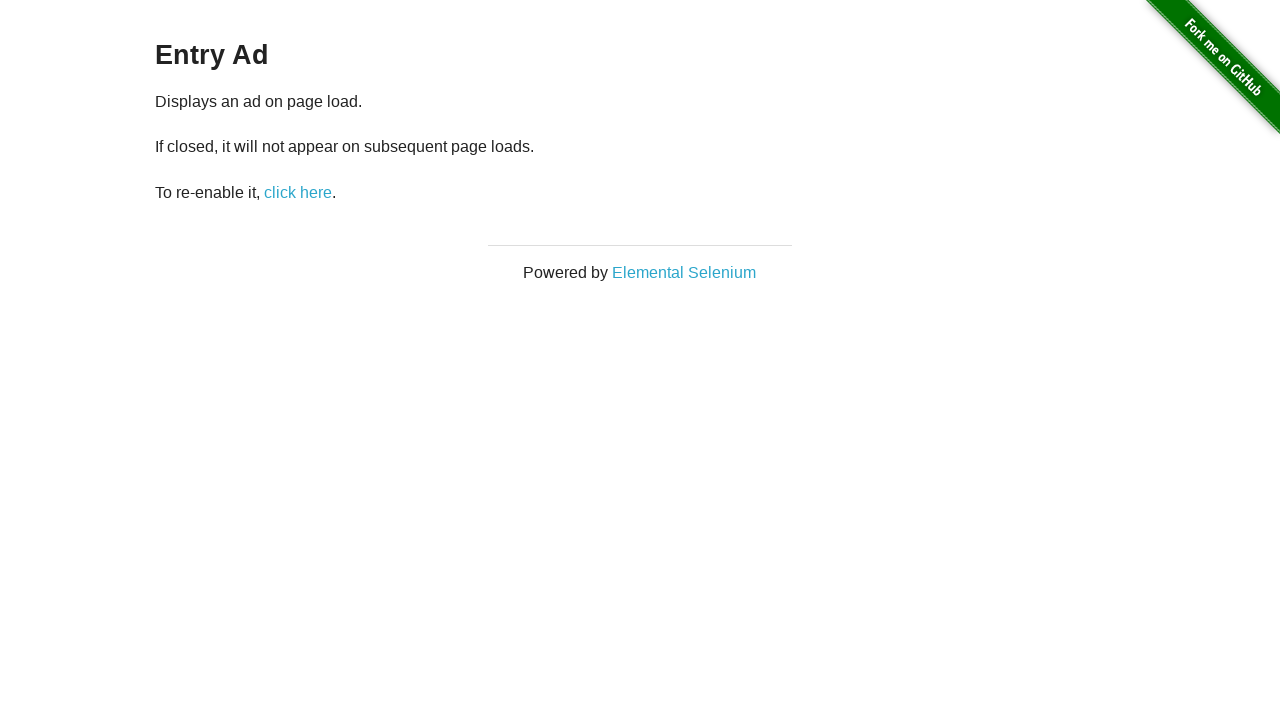

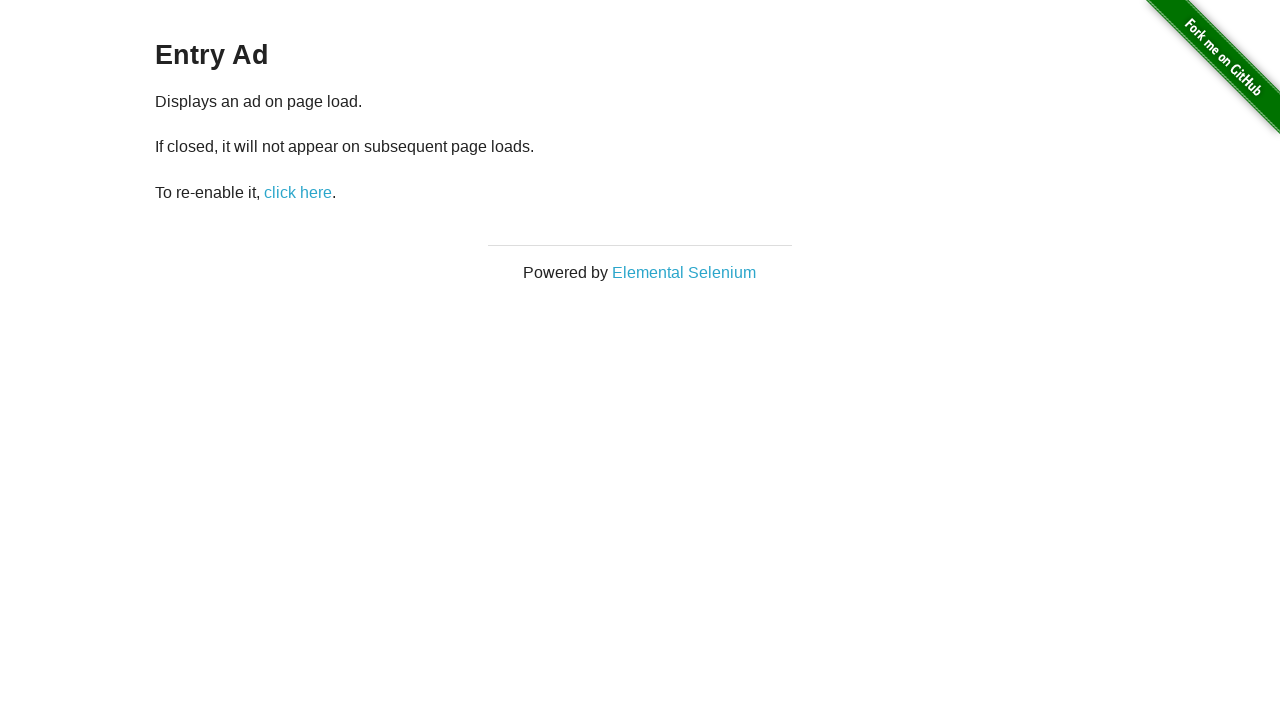